Tests basic browser navigation methods by refreshing the page and navigating back in browser history

Starting URL: https://demoqa.com/login

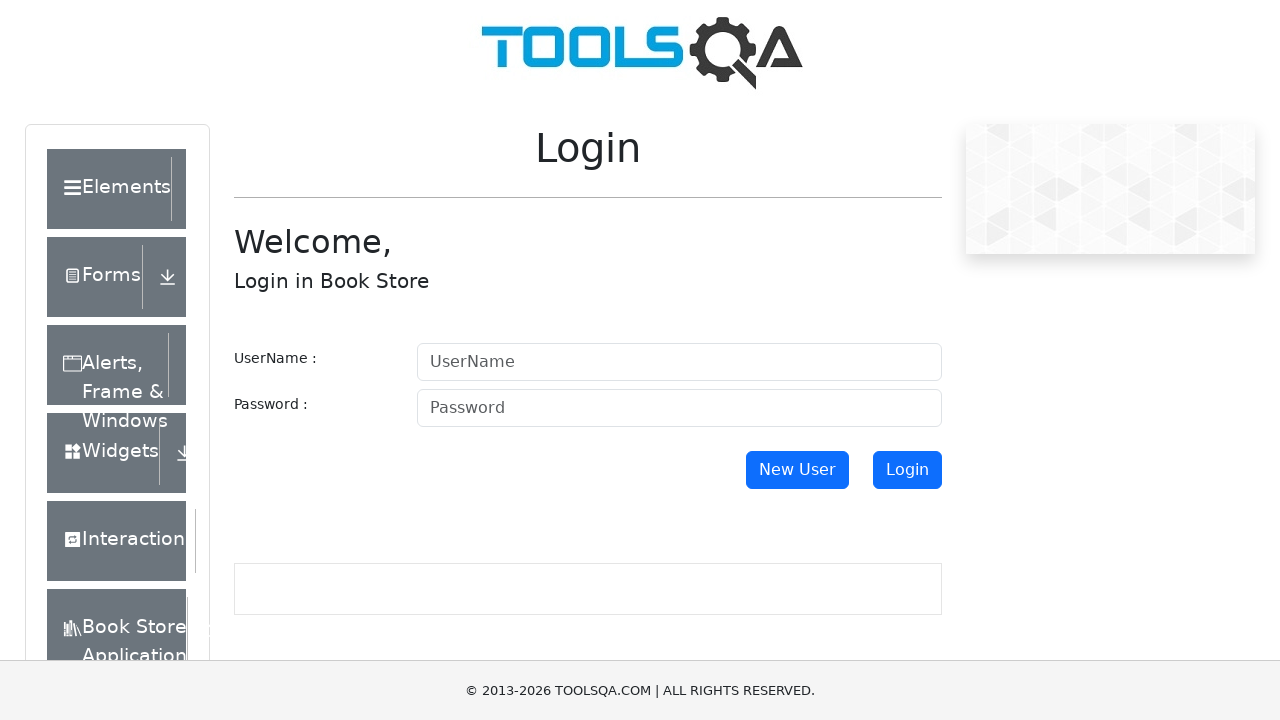

Refreshed the login page
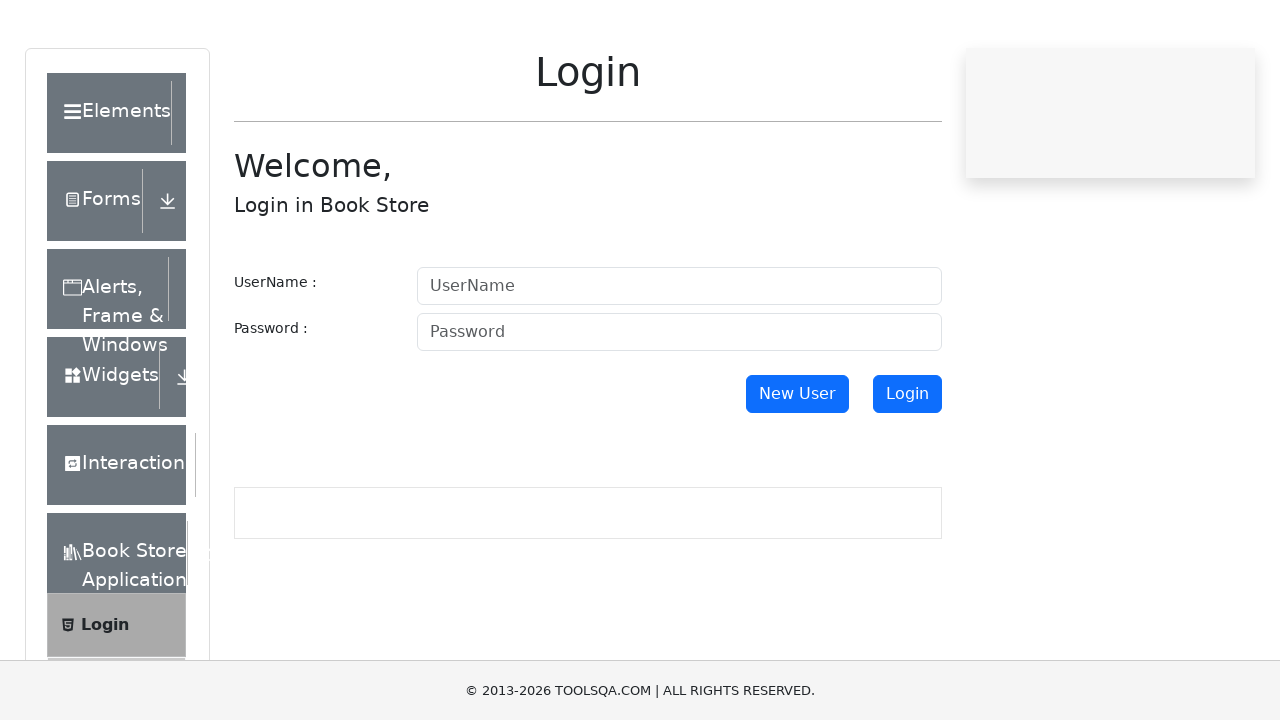

Navigated back in browser history
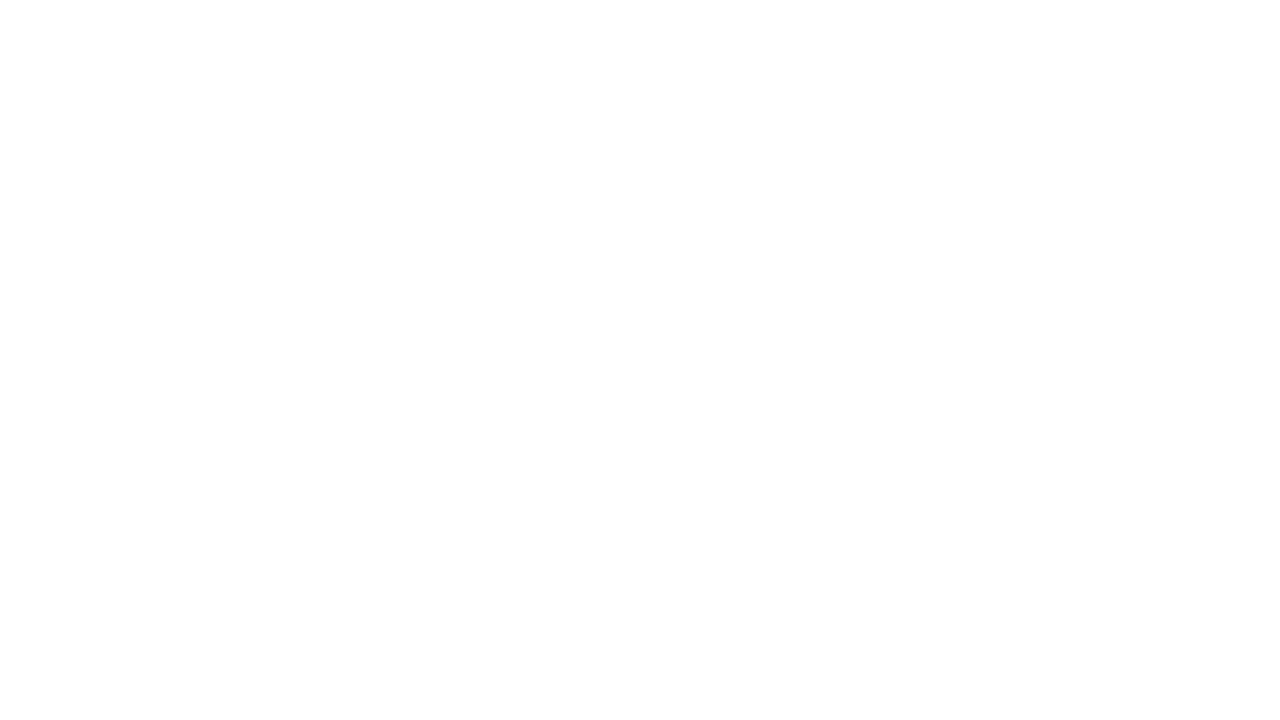

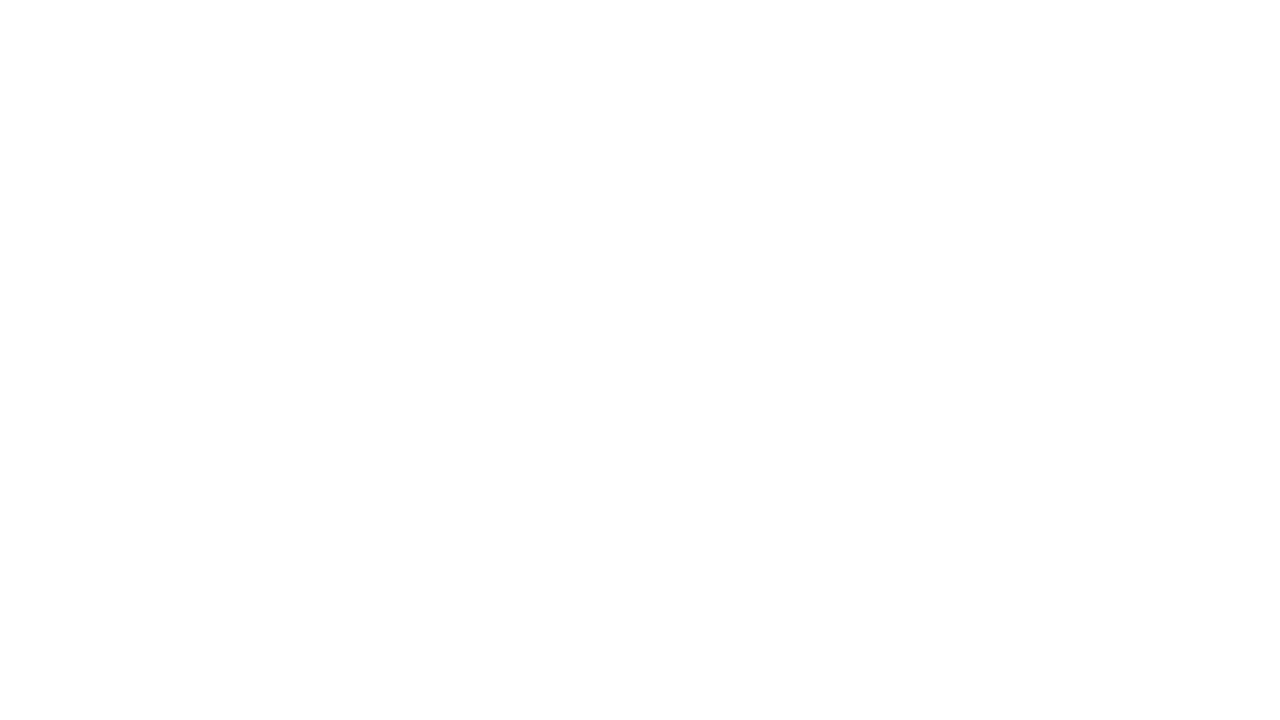